Tests JavaScript prompt dialog by triggering it, entering text, accepting it, and verifying the entered text is displayed in the result.

Starting URL: https://the-internet.herokuapp.com/

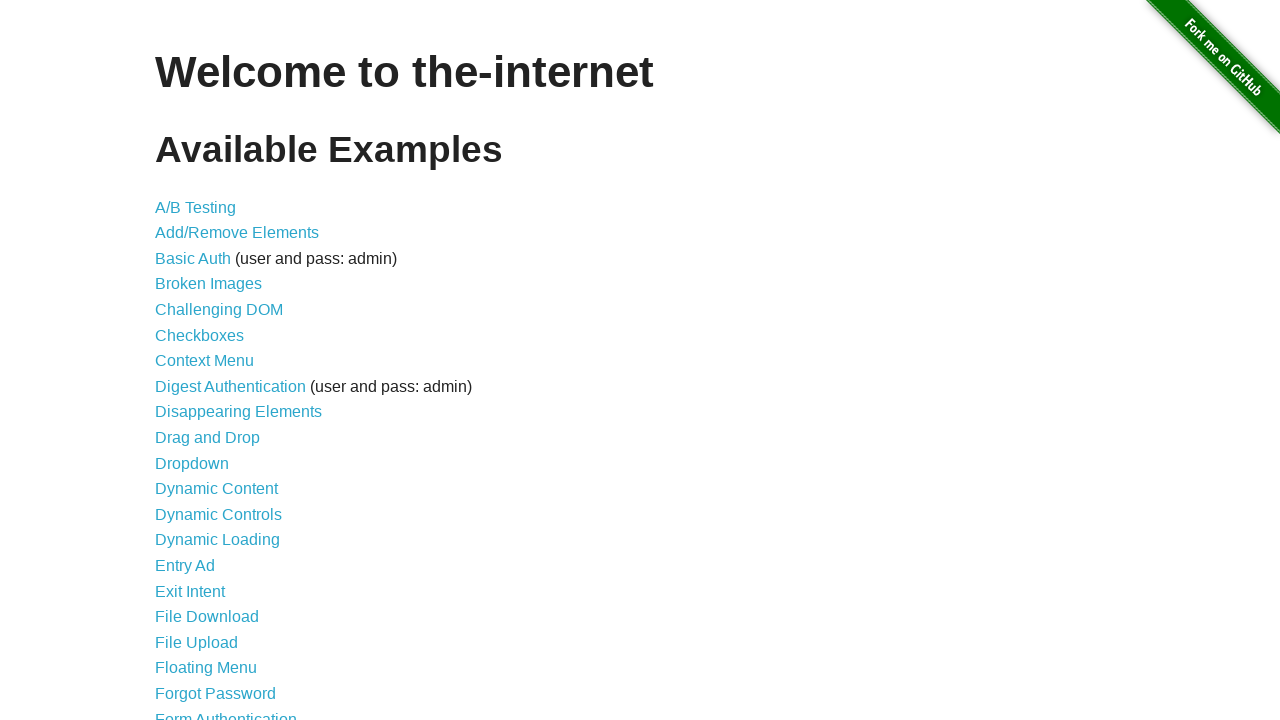

Clicked on JavaScript Alerts link at (214, 361) on a[href='/javascript_alerts']
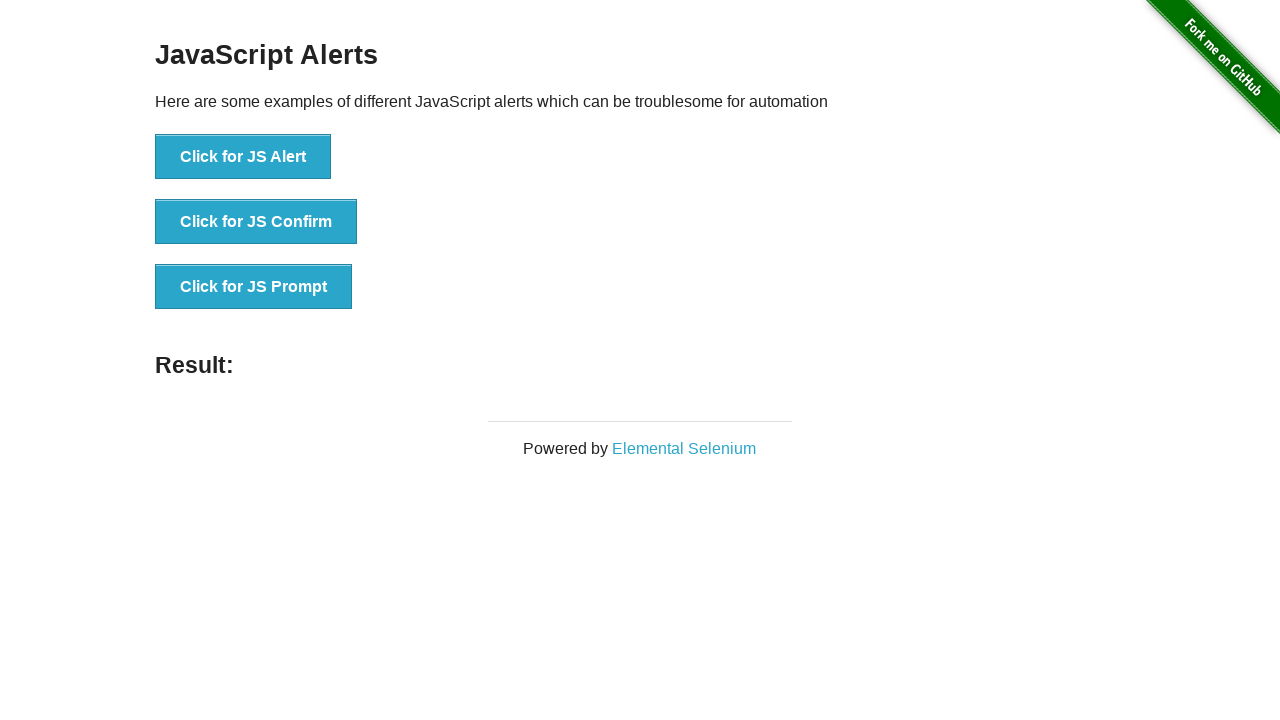

Alerts page loaded and prompt button is visible
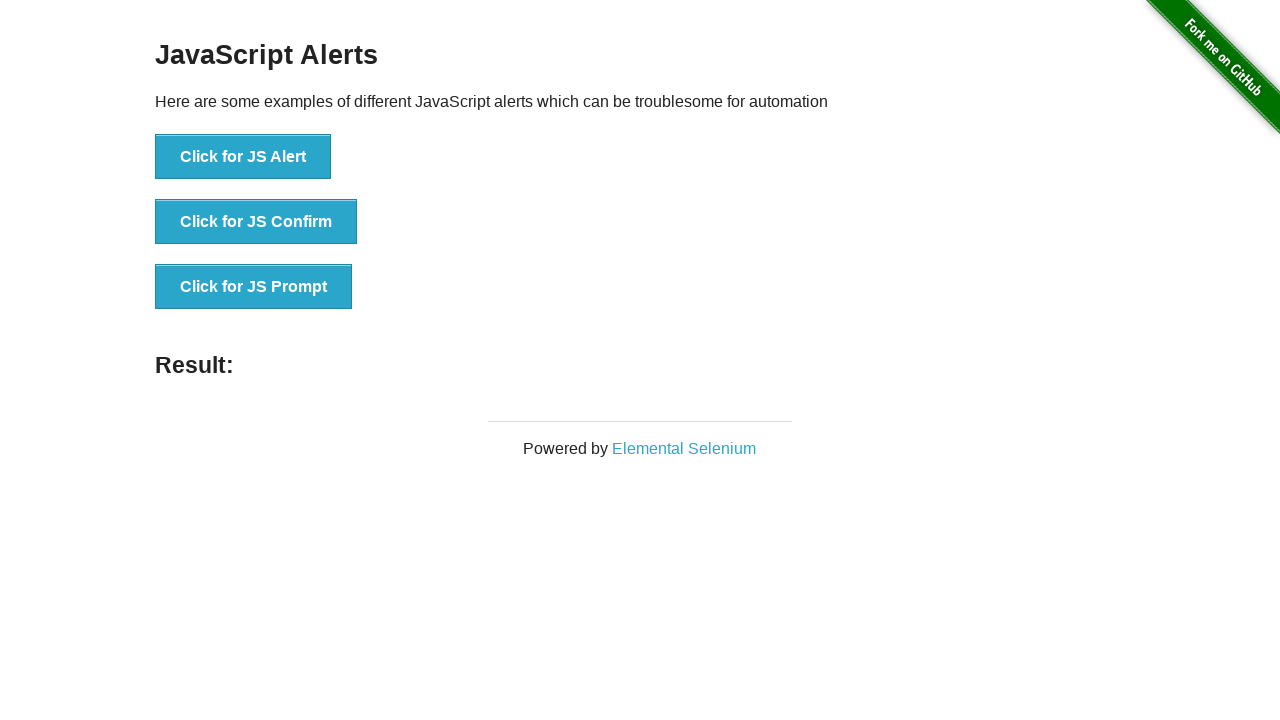

Dialog handler registered to accept prompt with text 'Hello Playwright'
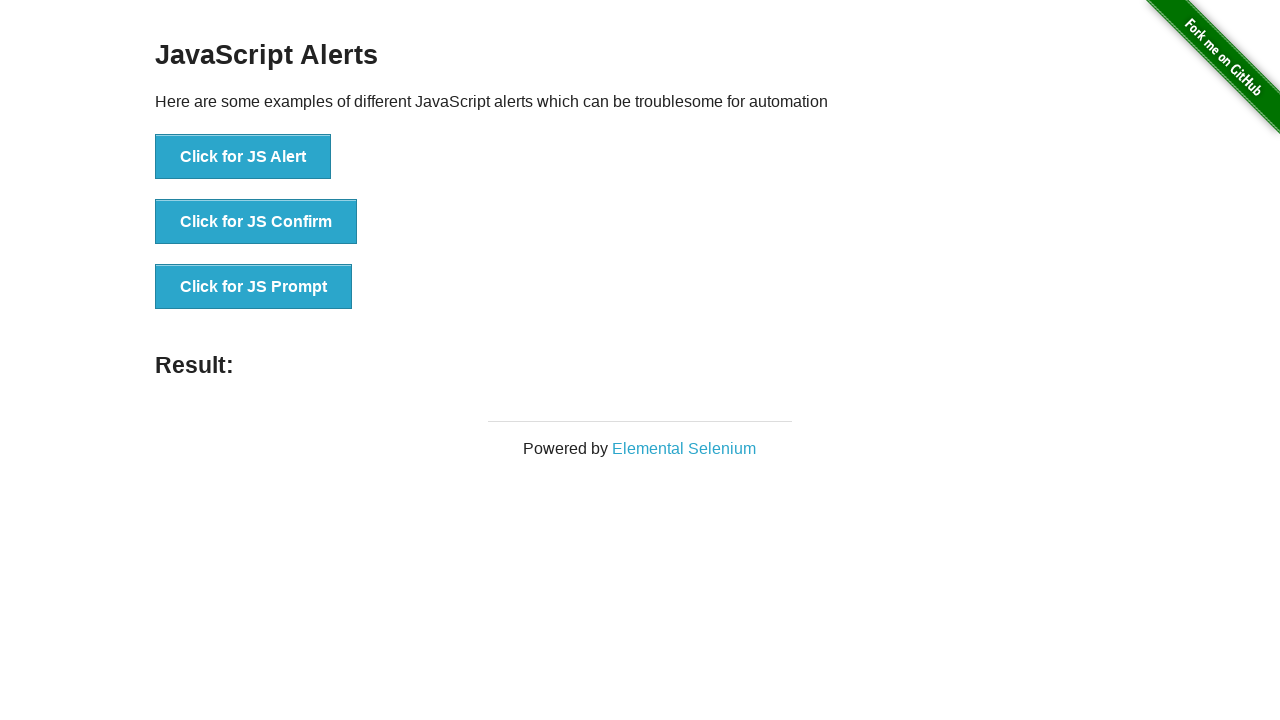

Clicked button to trigger JavaScript prompt dialog at (254, 287) on button[onclick='jsPrompt()']
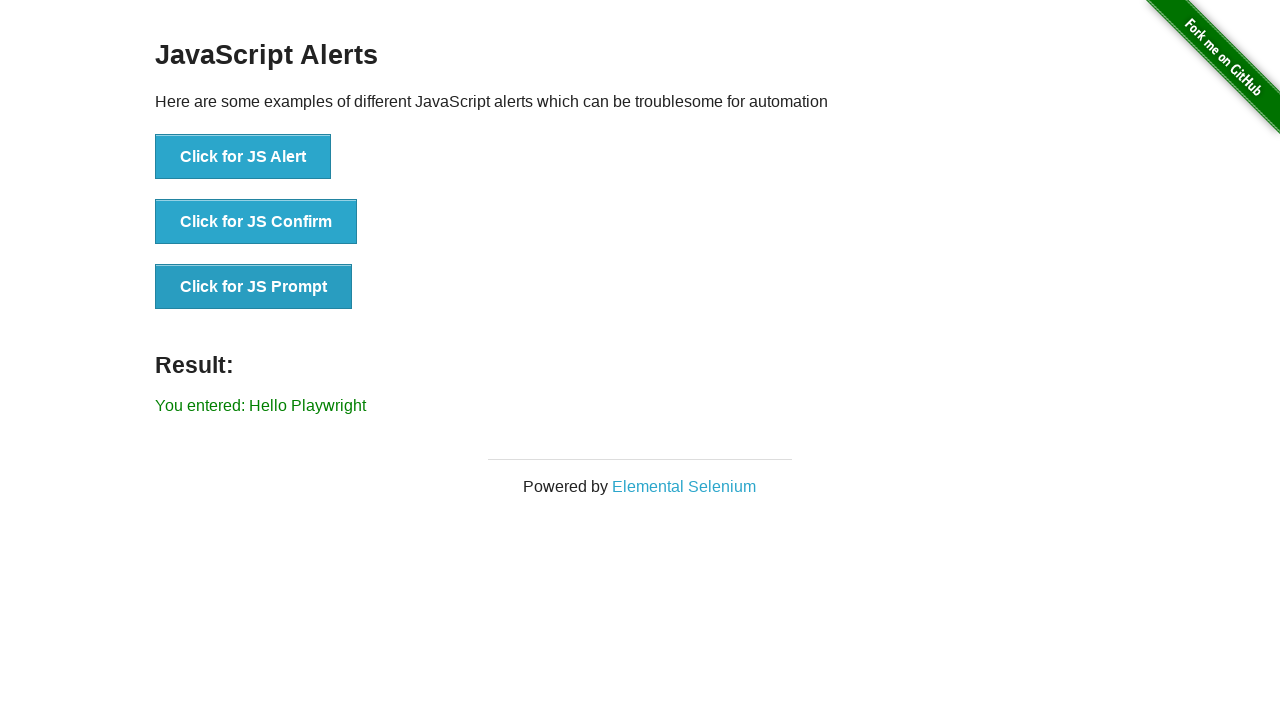

Result element loaded after prompt acceptance
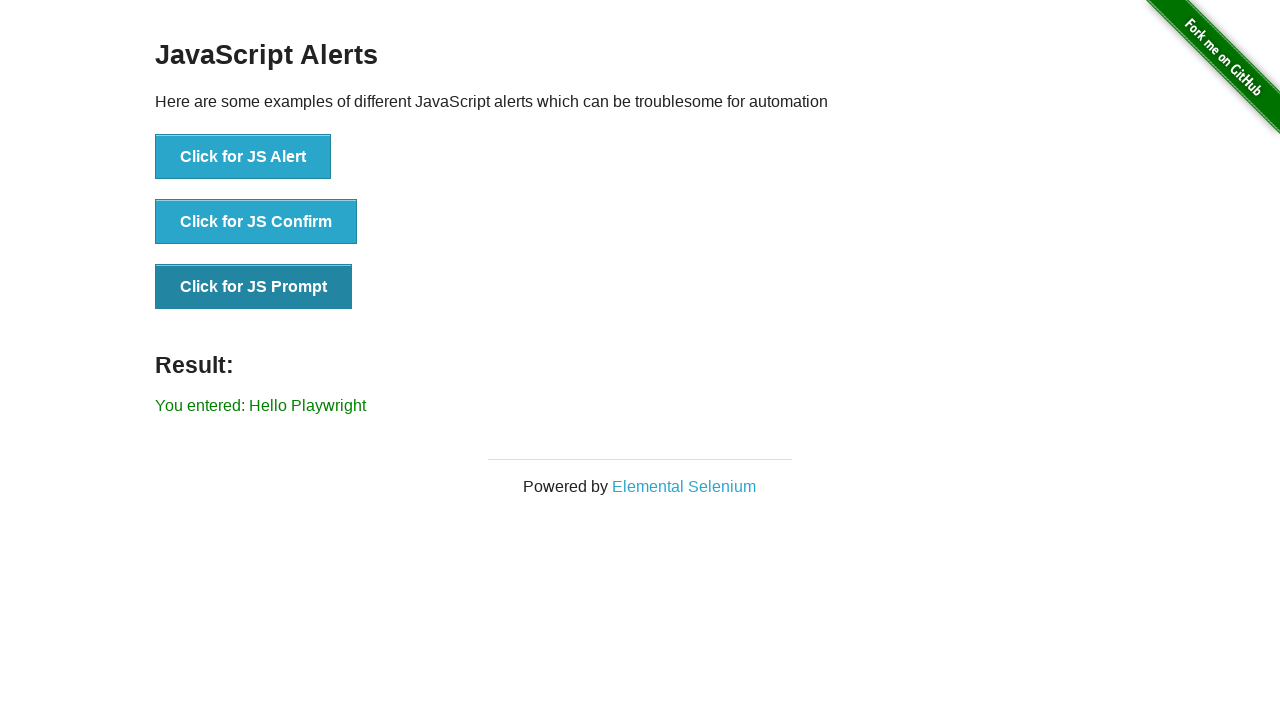

Retrieved result text from page
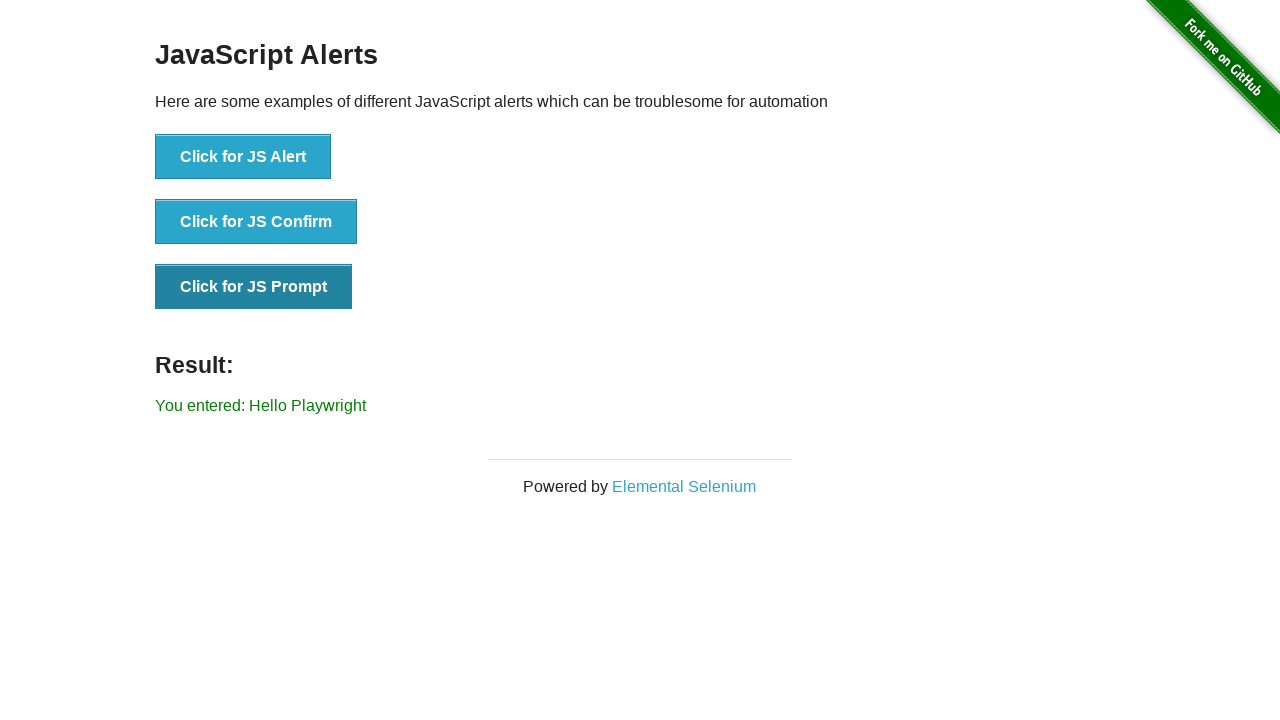

Verified result text matches expected prompt input 'You entered: Hello Playwright'
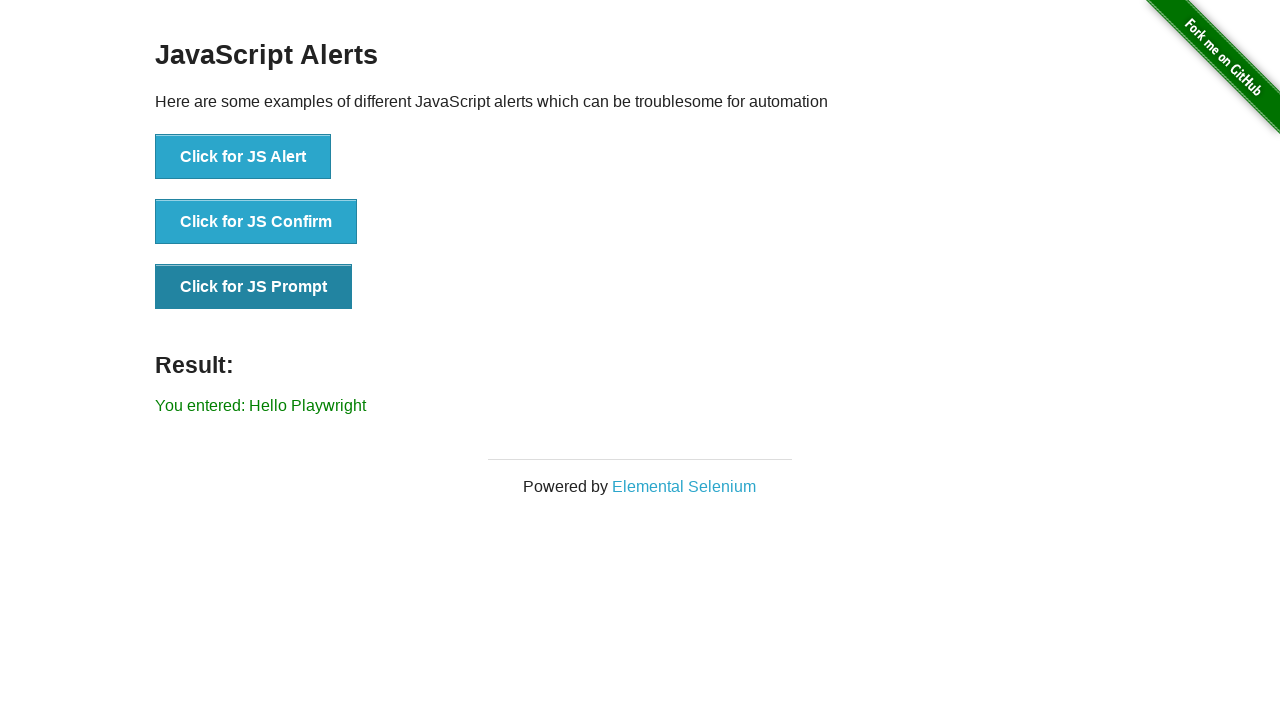

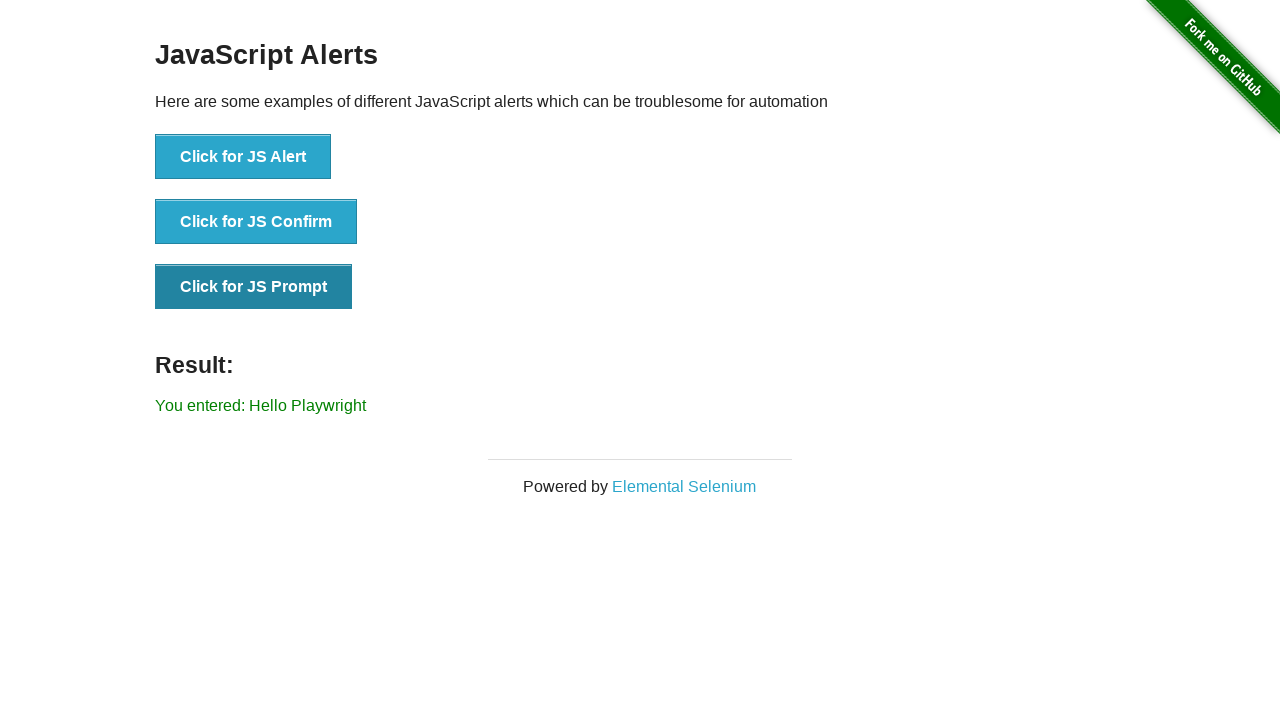